Tests JavaScript prompt alert functionality by clicking a button to trigger a prompt, entering text into the alert, accepting it, and verifying the entered text appears in the result message.

Starting URL: https://testcenter.techproeducation.com/index.php?page=javascript-alerts

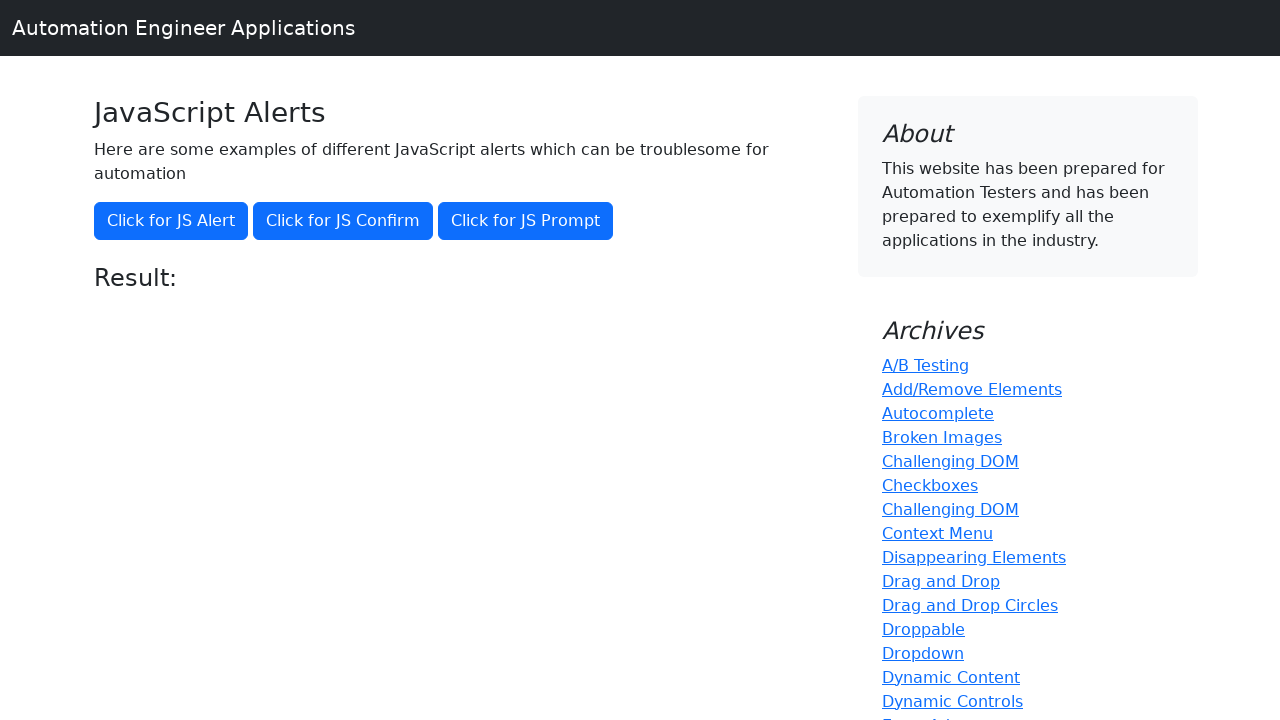

Set up dialog handler to accept prompt with 'Ahmet'
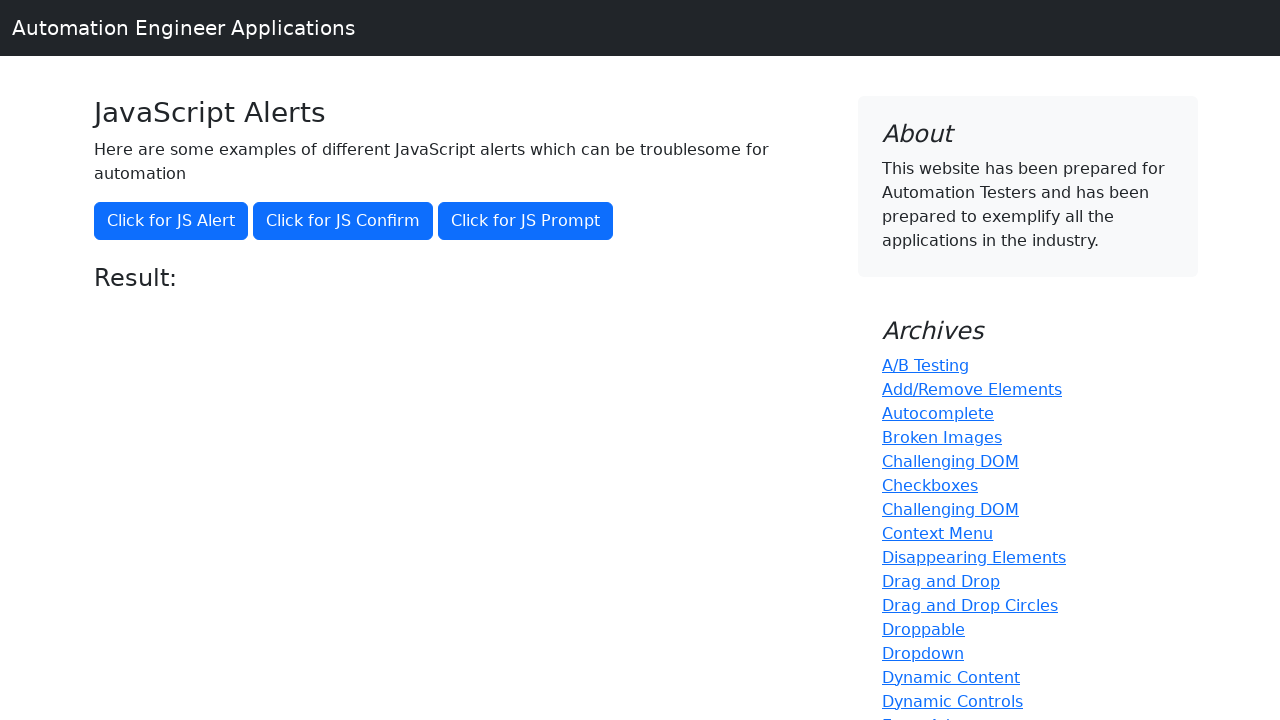

Clicked button to trigger JavaScript prompt at (526, 221) on xpath=//button[@onclick='jsPrompt()']
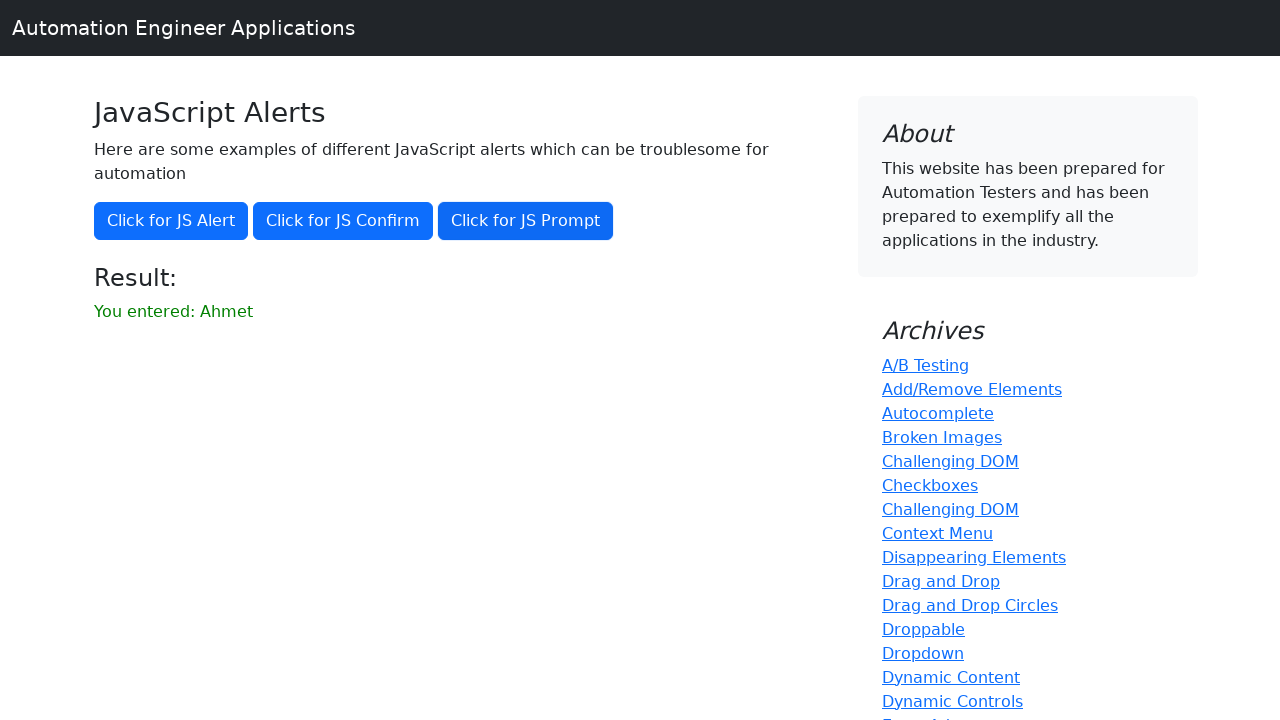

Result element appeared after accepting prompt
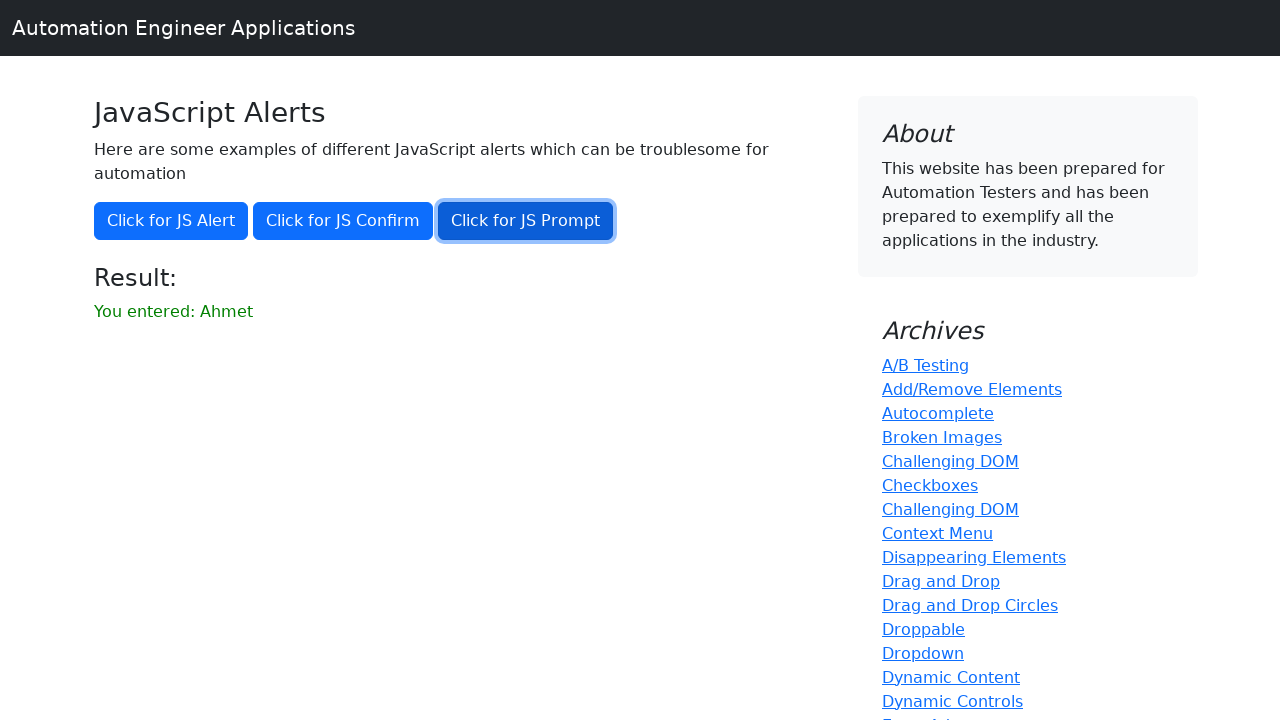

Retrieved result text from page
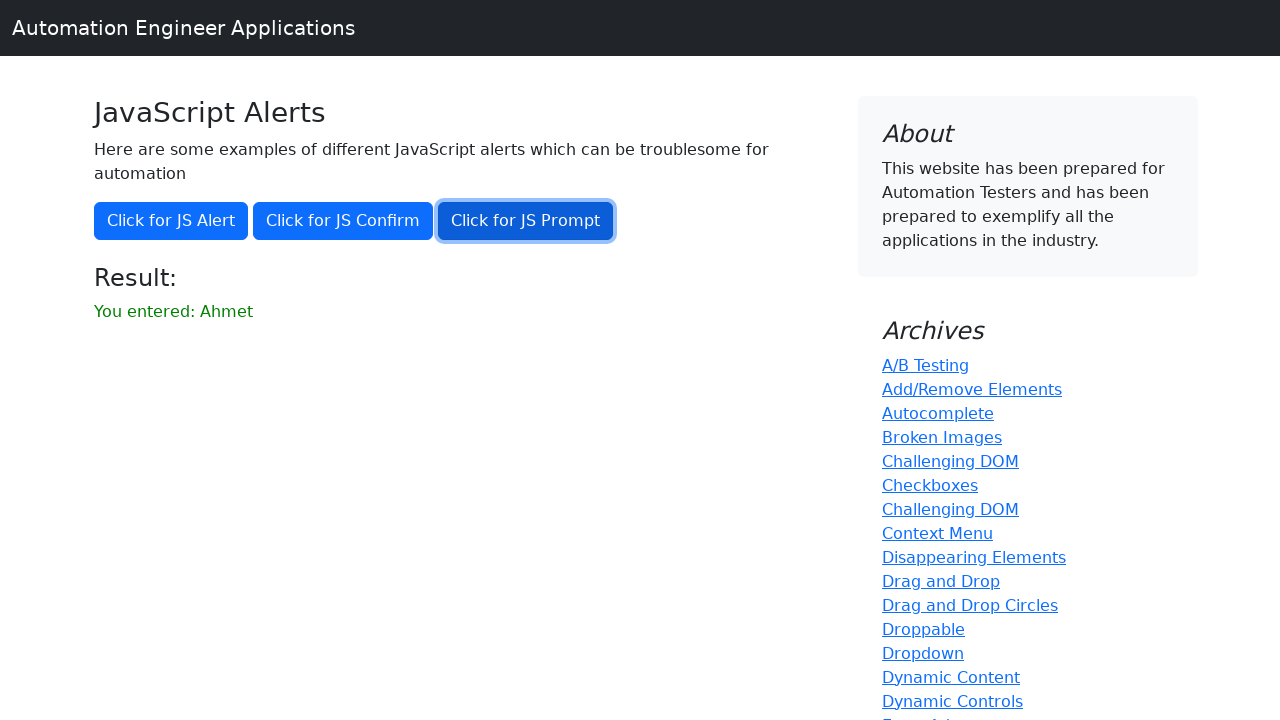

Verified that 'Ahmet' appears in the result message
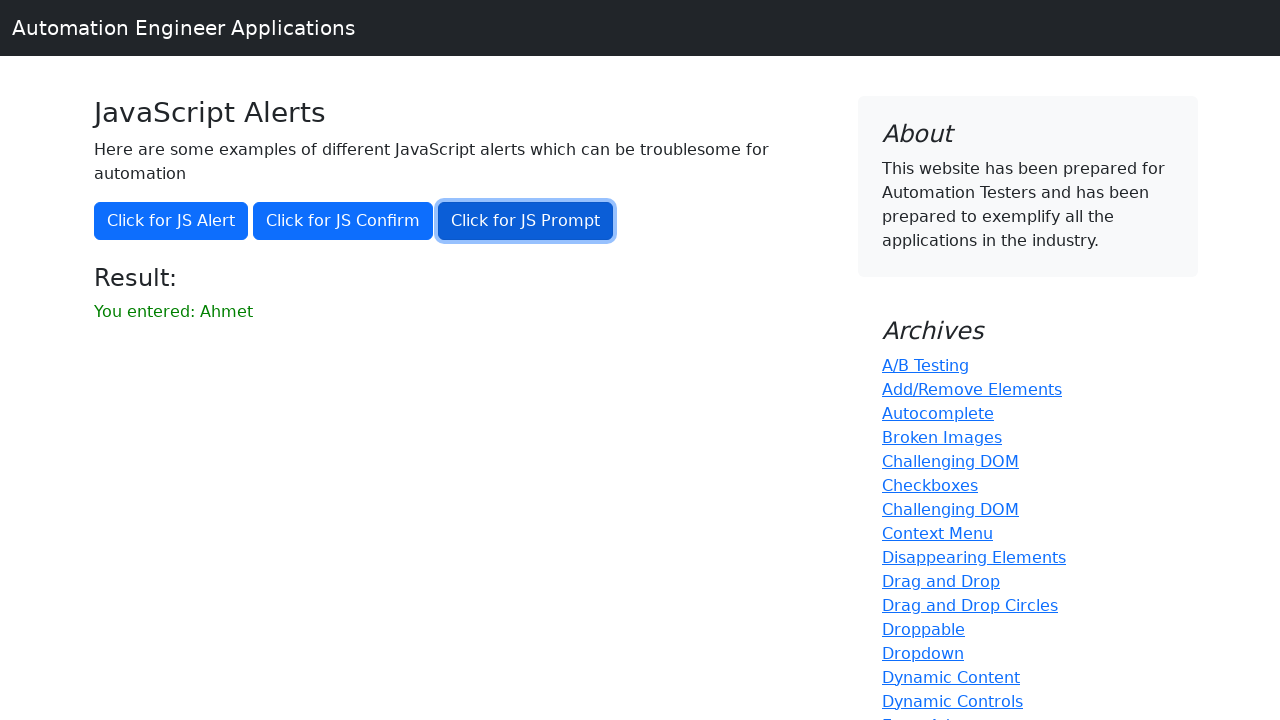

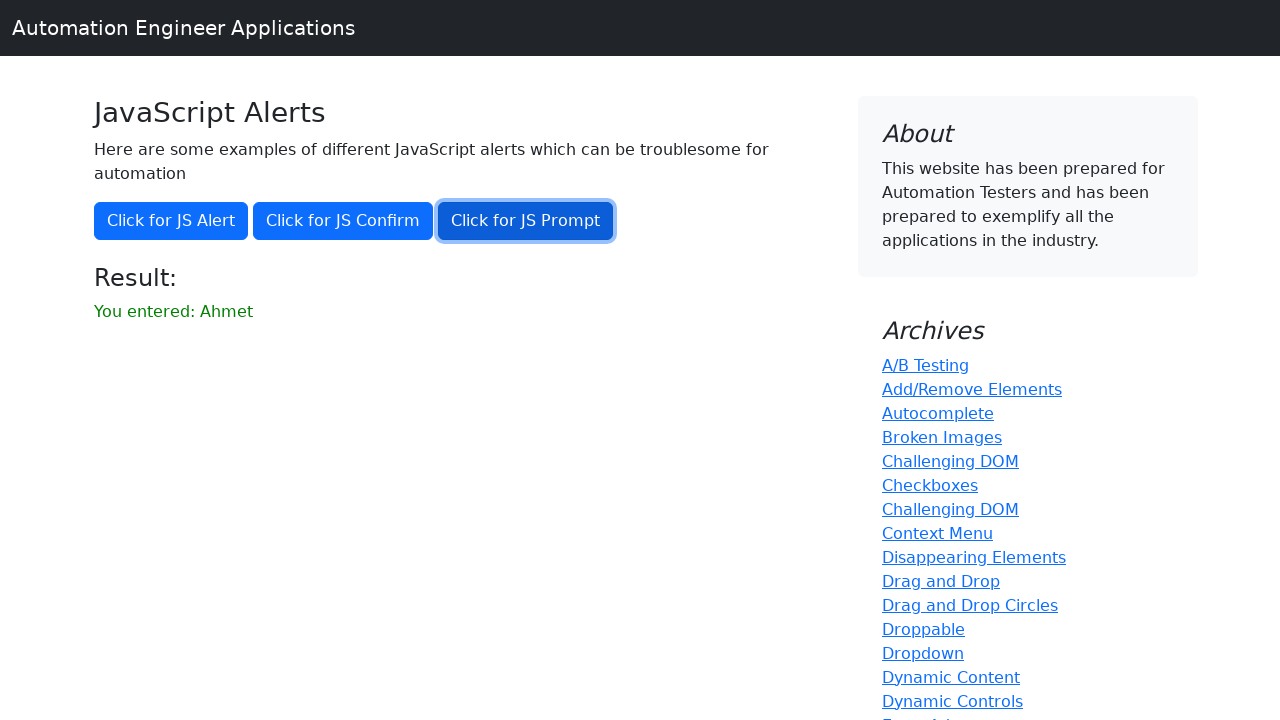